Tests dropdown menu functionality by navigating to the dropdown page, opening the dropdown menu, and selecting the autocomplete option

Starting URL: https://formy-project.herokuapp.com/

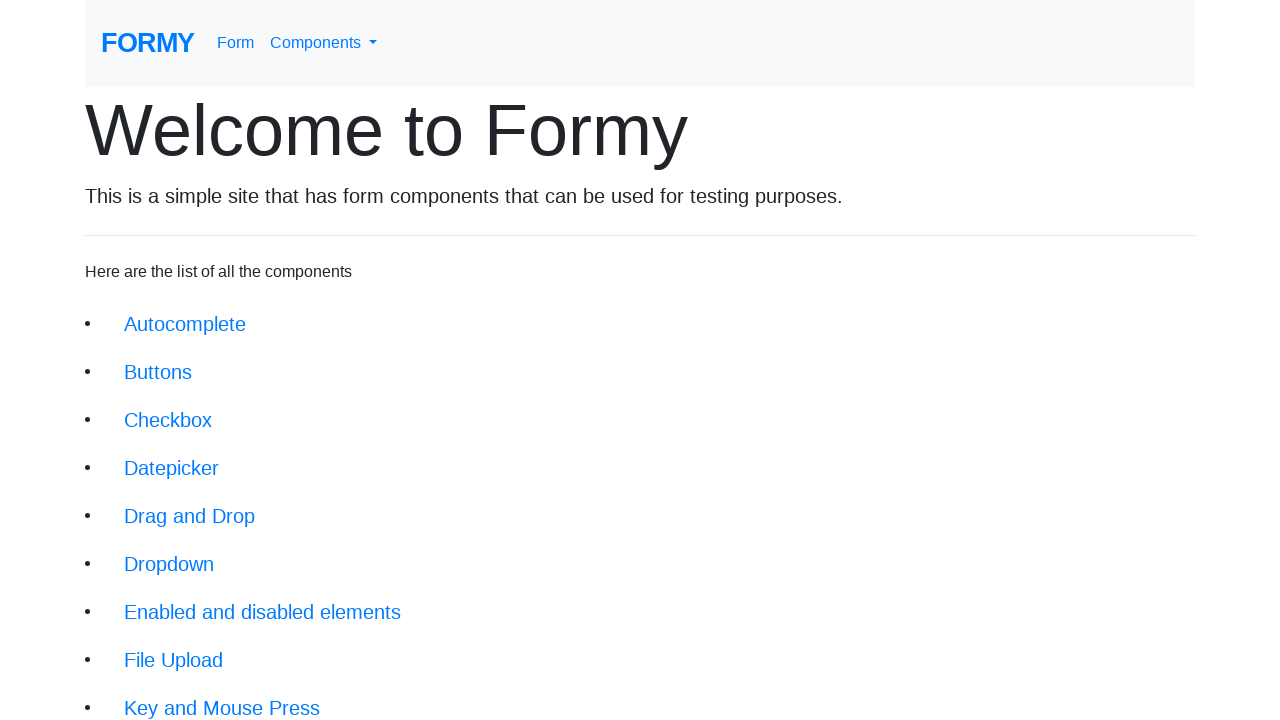

Clicked Dropdown link from main page at (169, 564) on xpath=//a[@class='btn btn-lg'][normalize-space()='Dropdown']
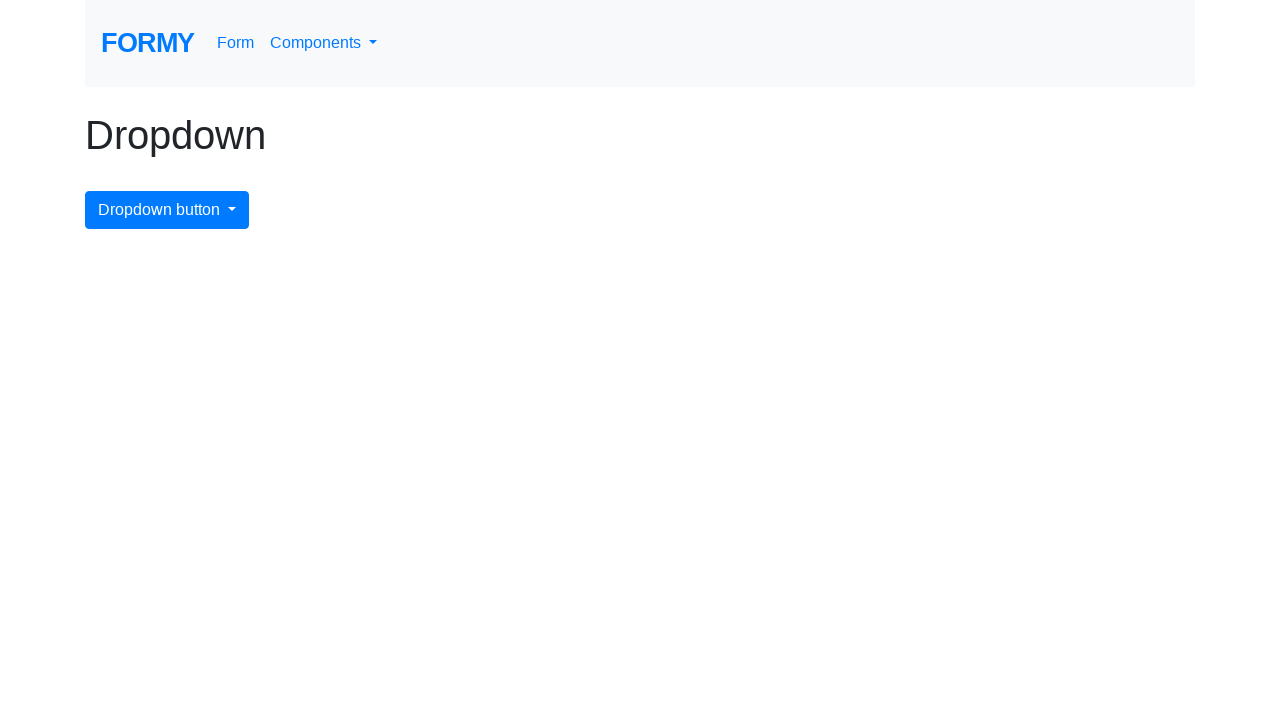

Waited for dropdown page to load
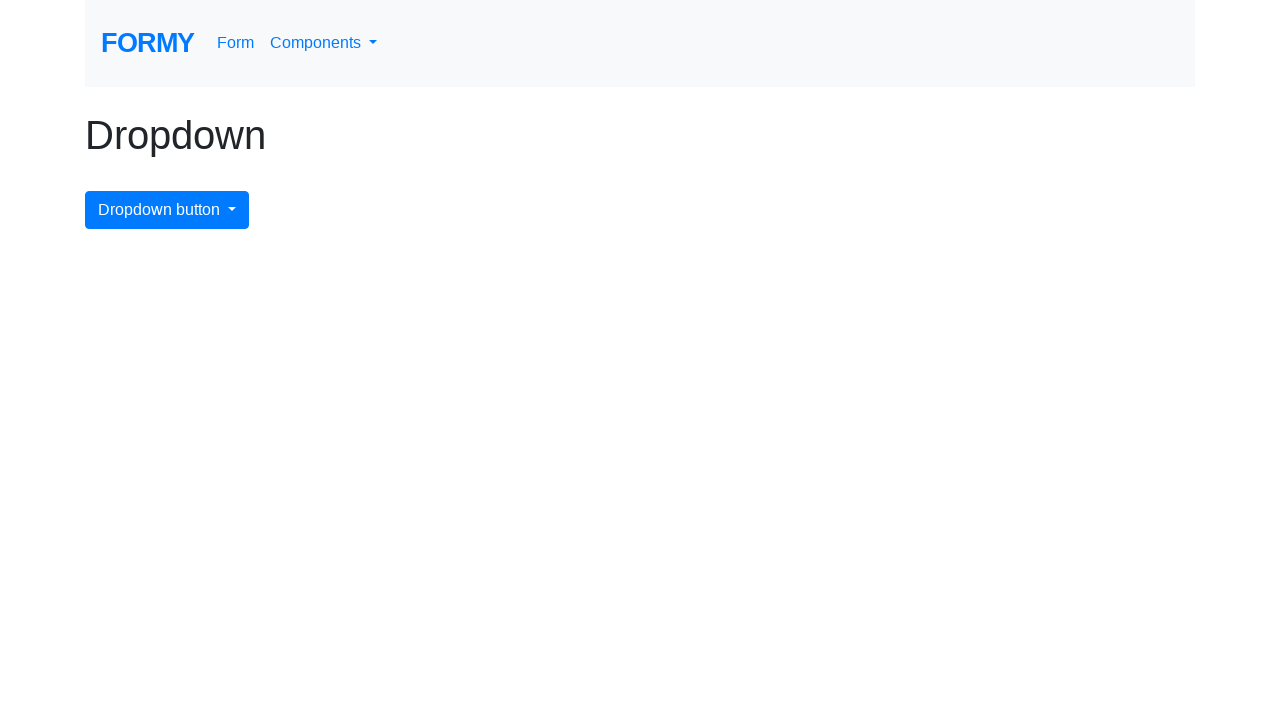

Clicked dropdown menu button at (167, 210) on #dropdownMenuButton
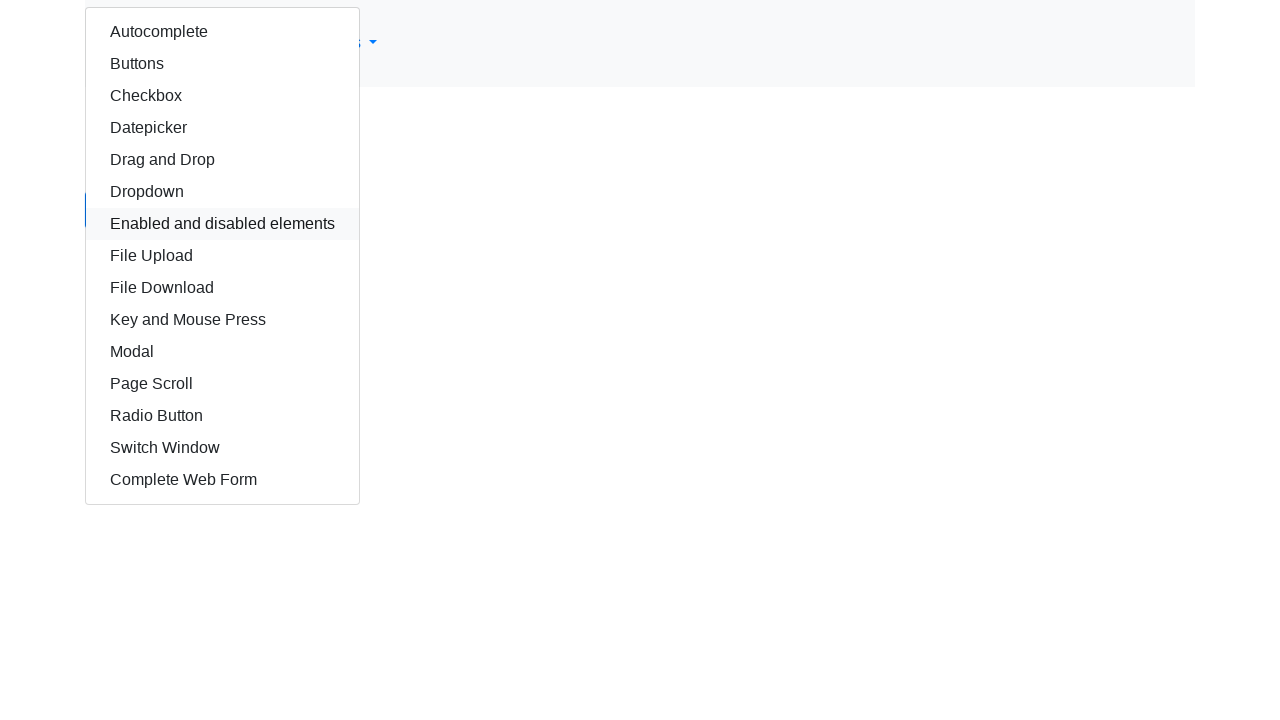

Selected autocomplete option from dropdown menu at (222, 32) on #autocomplete
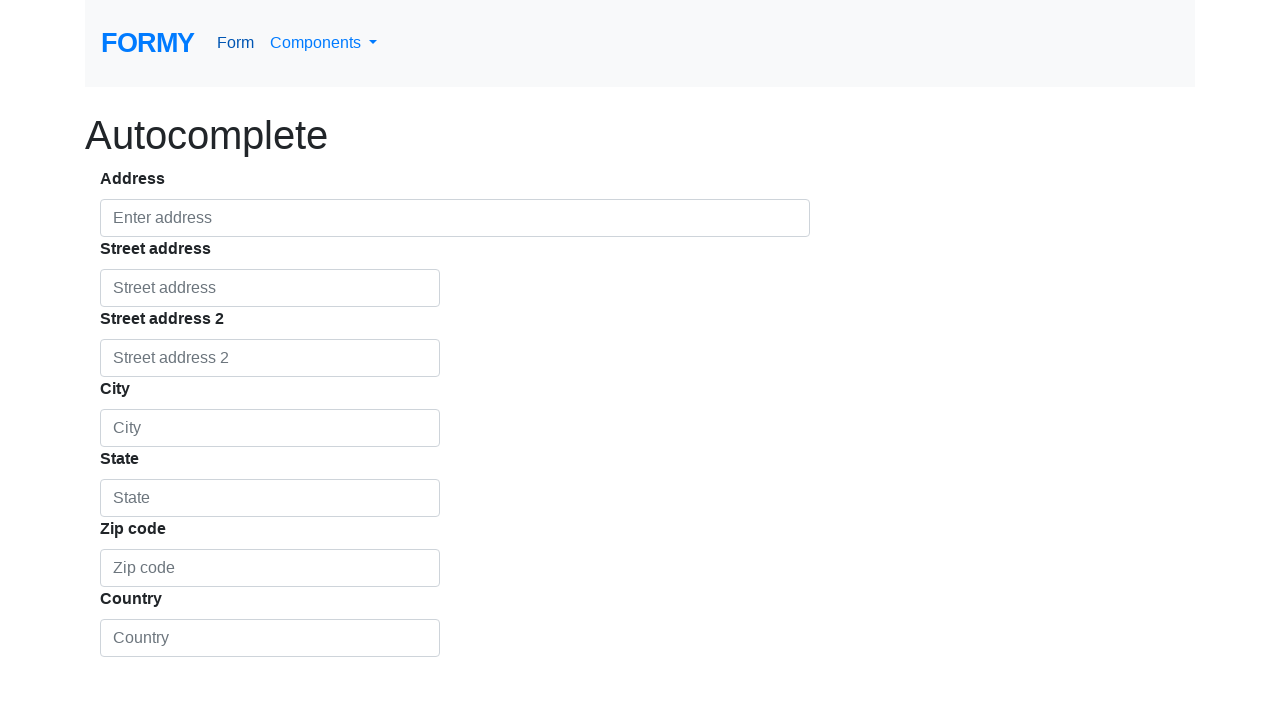

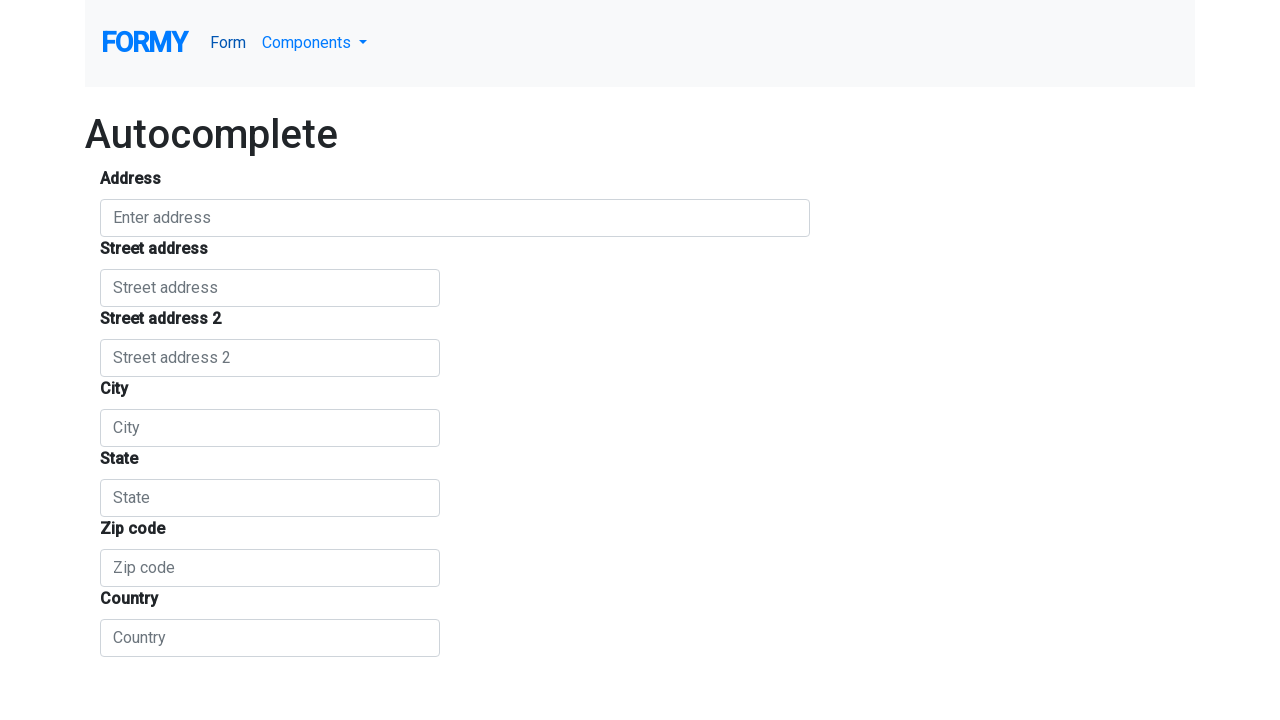